Tests keyboard shortcuts functionality by entering text in the first input field, selecting all with Ctrl+A, copying with Ctrl+C, navigating to the second field with Tab, and pasting with Ctrl+V

Starting URL: https://text-compare.com/

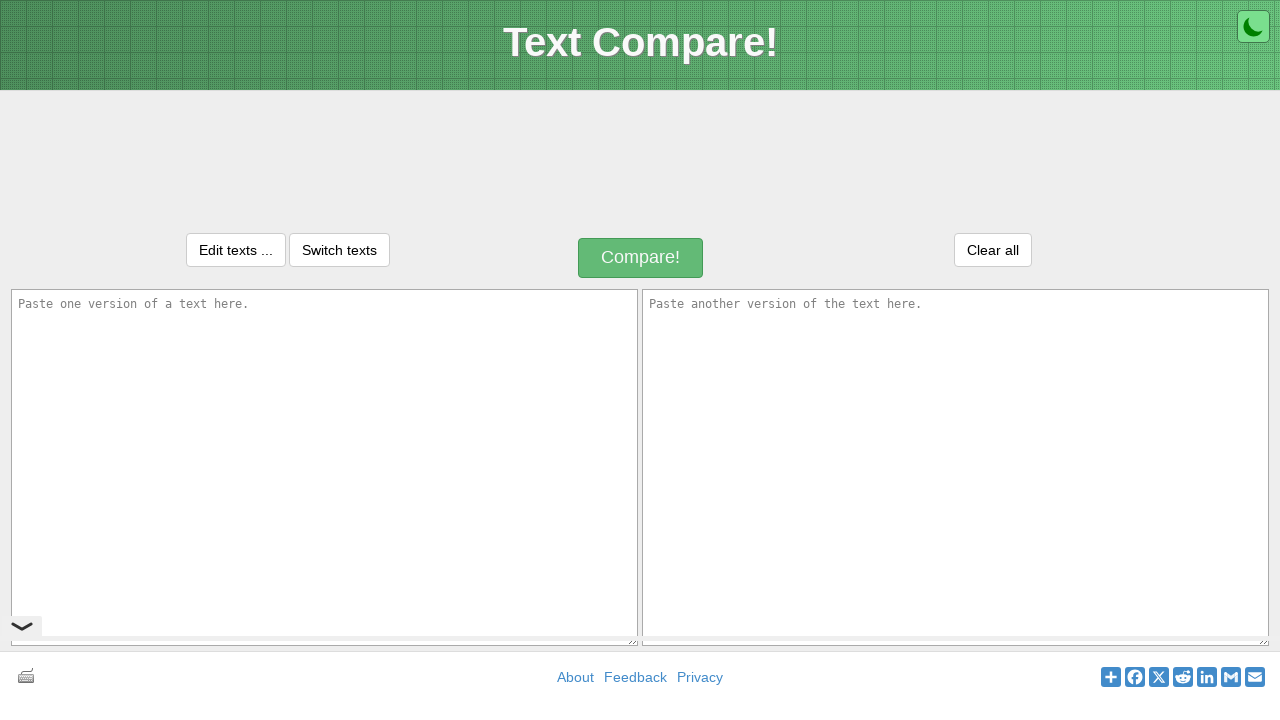

Entered 'Welcome to Selenium' in the first input field on #inputText1
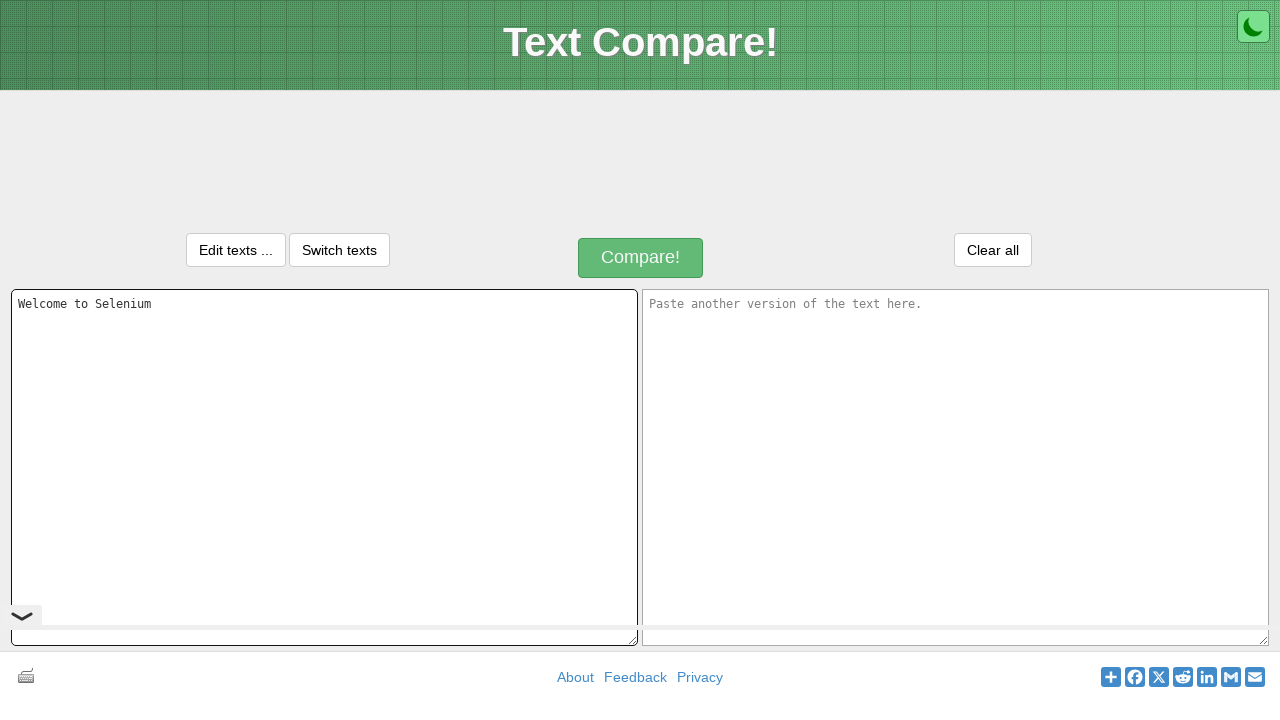

Selected all text in first input field with Ctrl+A on #inputText1
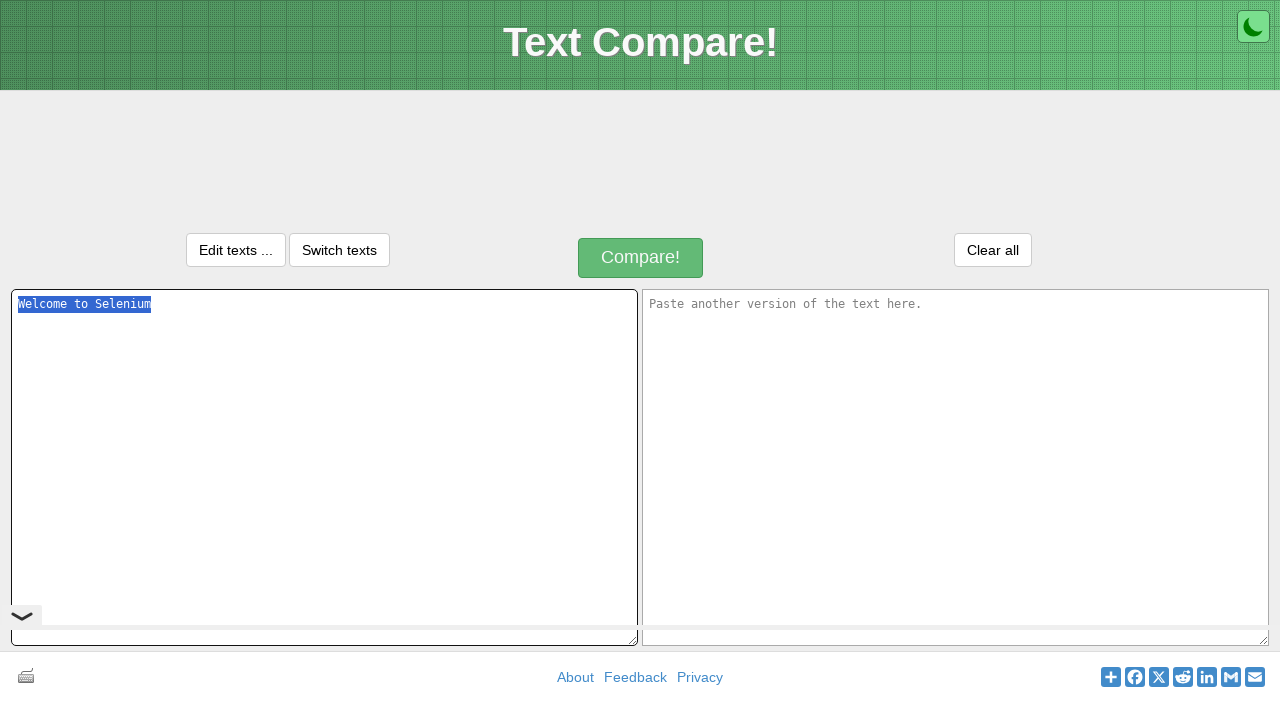

Copied selected text with Ctrl+C on #inputText1
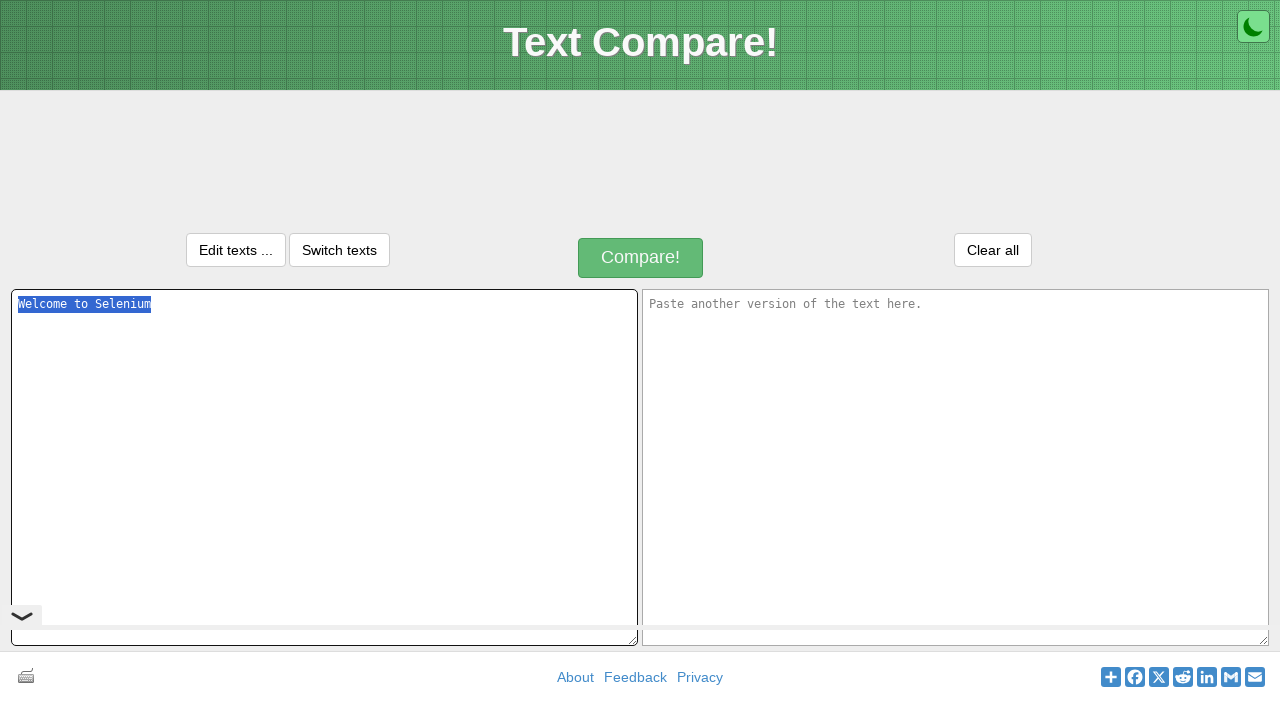

Navigated to second input field with Tab key on #inputText1
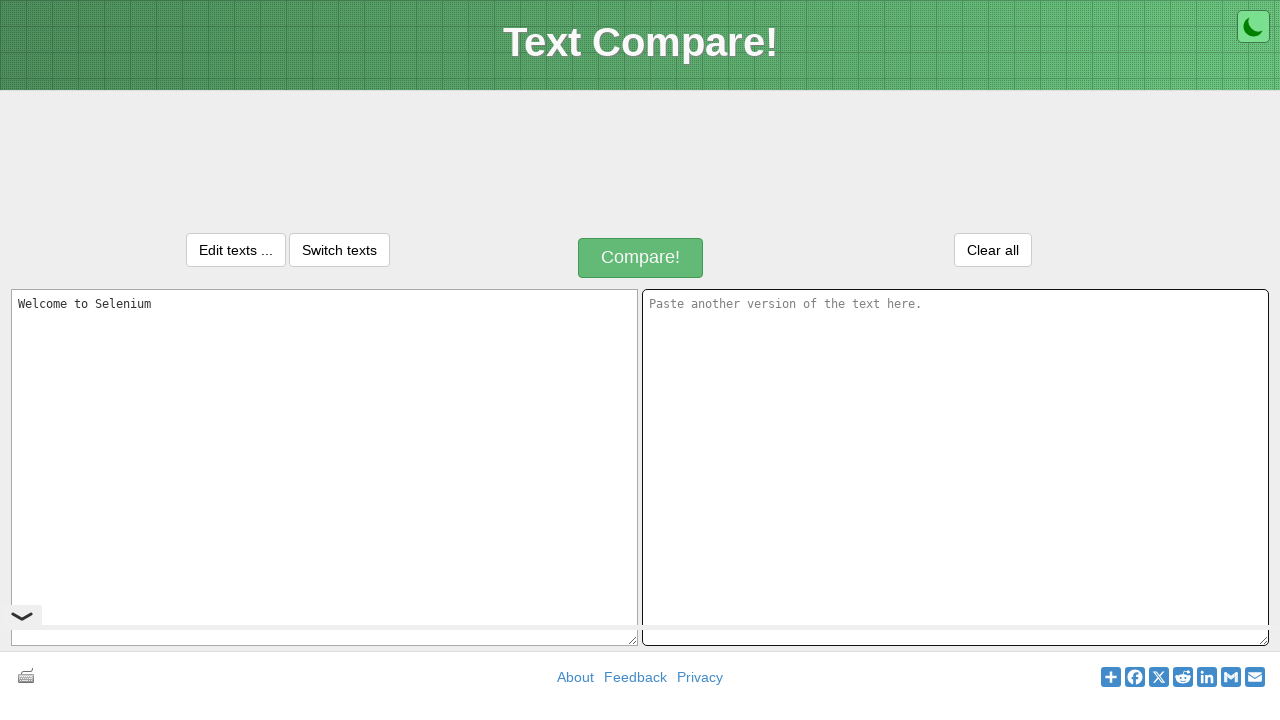

Pasted text into second input field with Ctrl+V on #inputText2
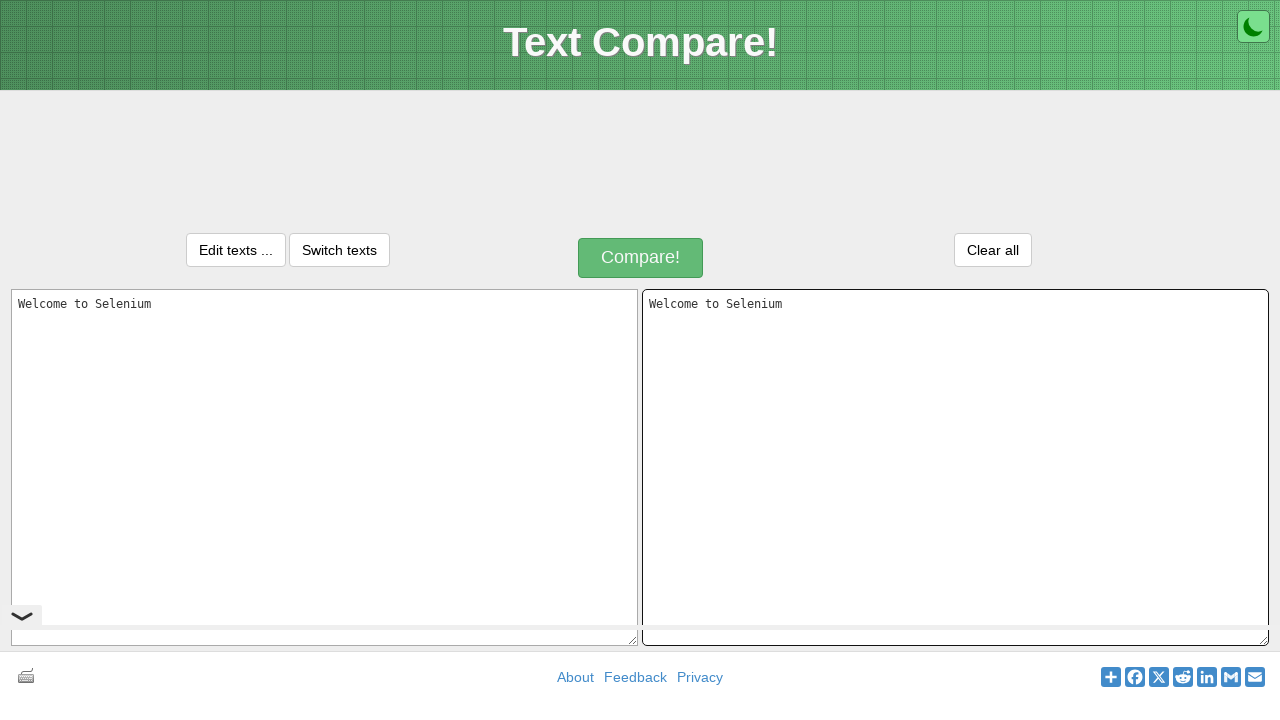

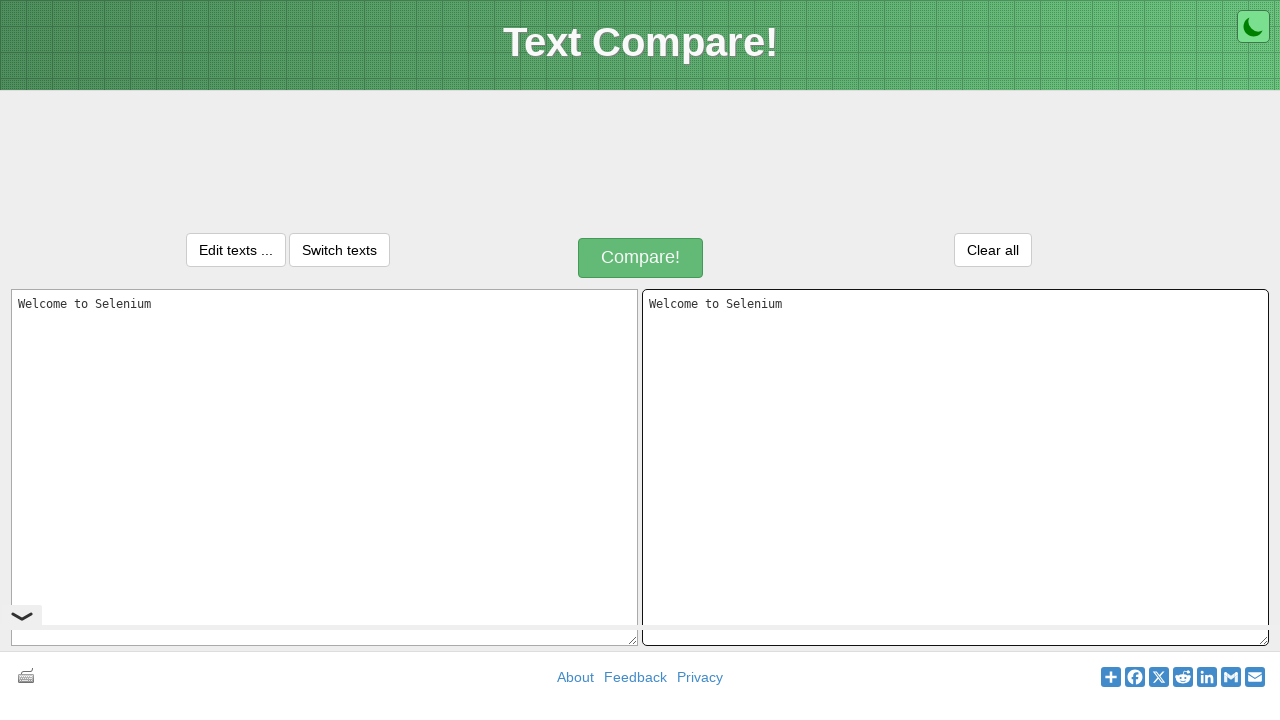